Tests checkbox interaction by selecting the first three checkboxes and then deselecting all selected checkboxes

Starting URL: https://testautomationpractice.blogspot.com/

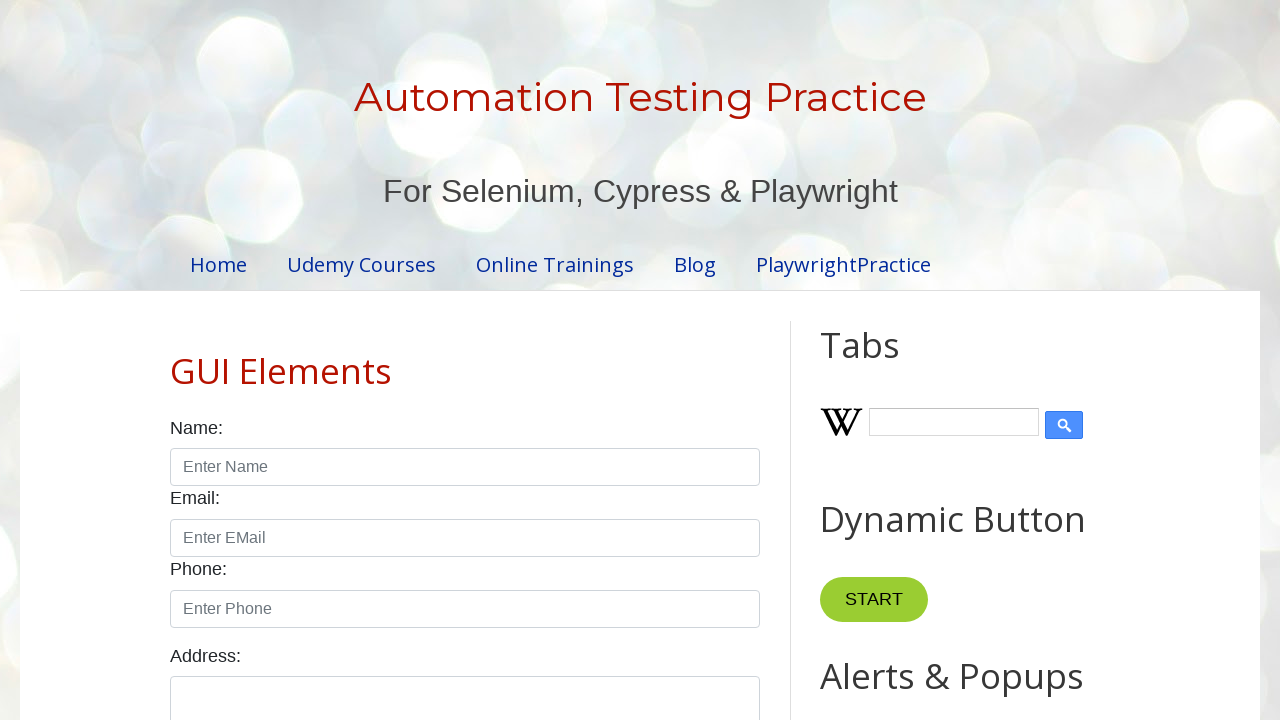

Waited for checkboxes to be present on the page
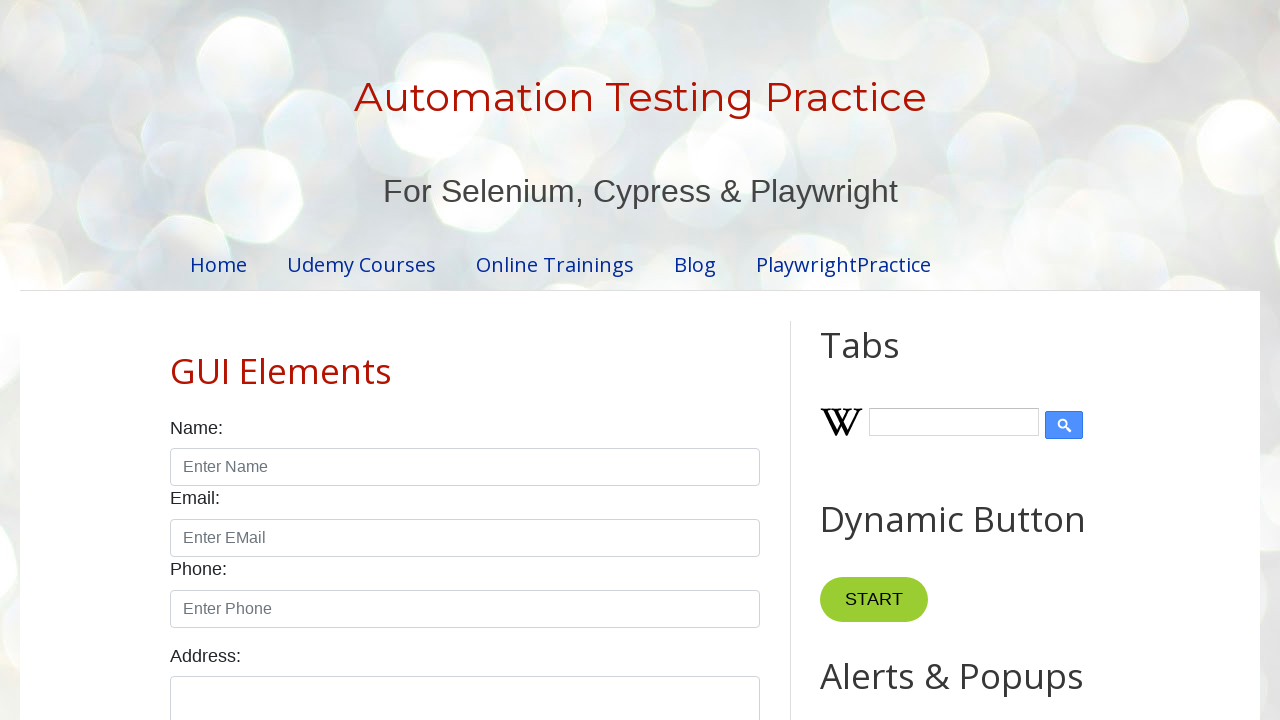

Retrieved all checkboxes from the page
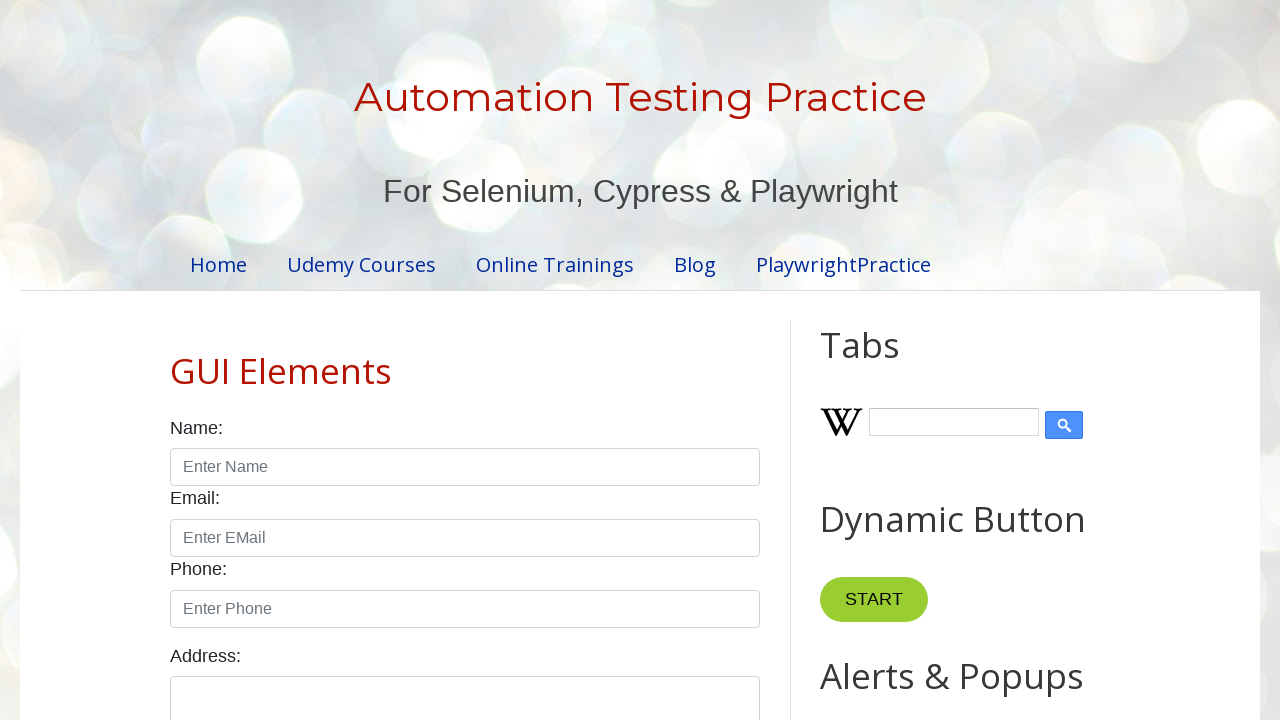

Clicked checkbox 1 to select it at (176, 360) on input.form-check-input[type='checkbox'] >> nth=0
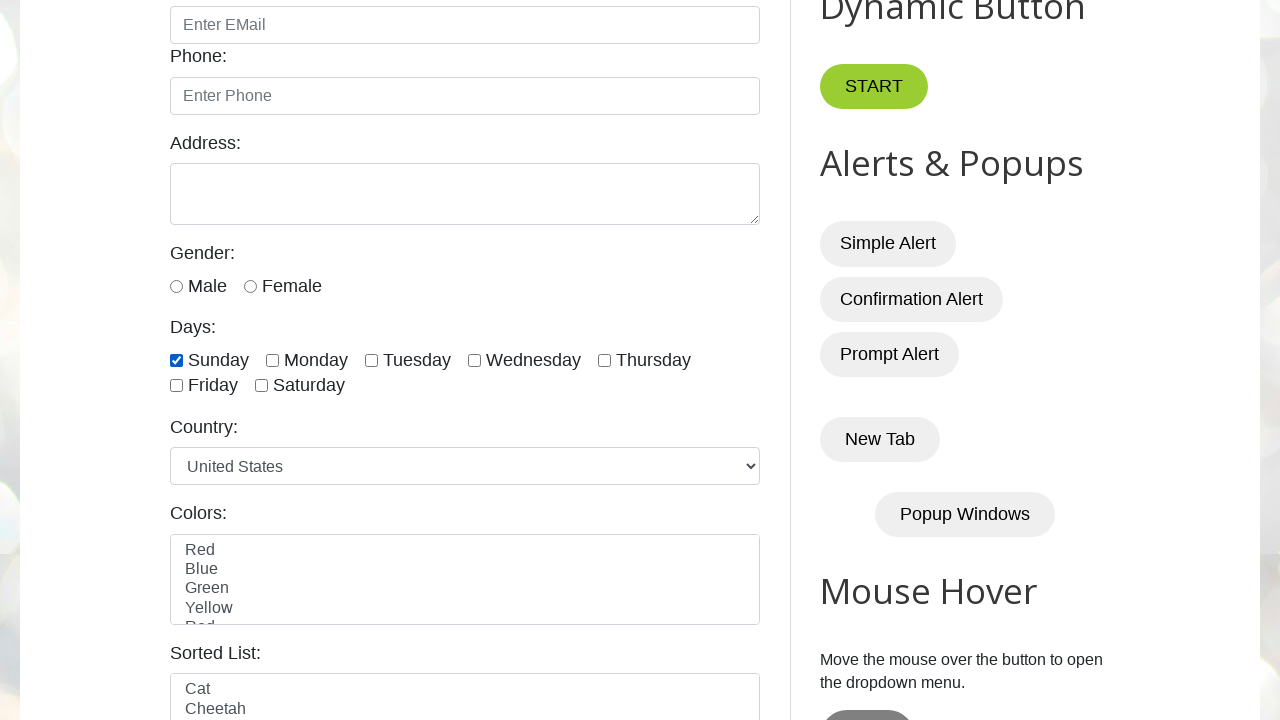

Clicked checkbox 2 to select it at (272, 360) on input.form-check-input[type='checkbox'] >> nth=1
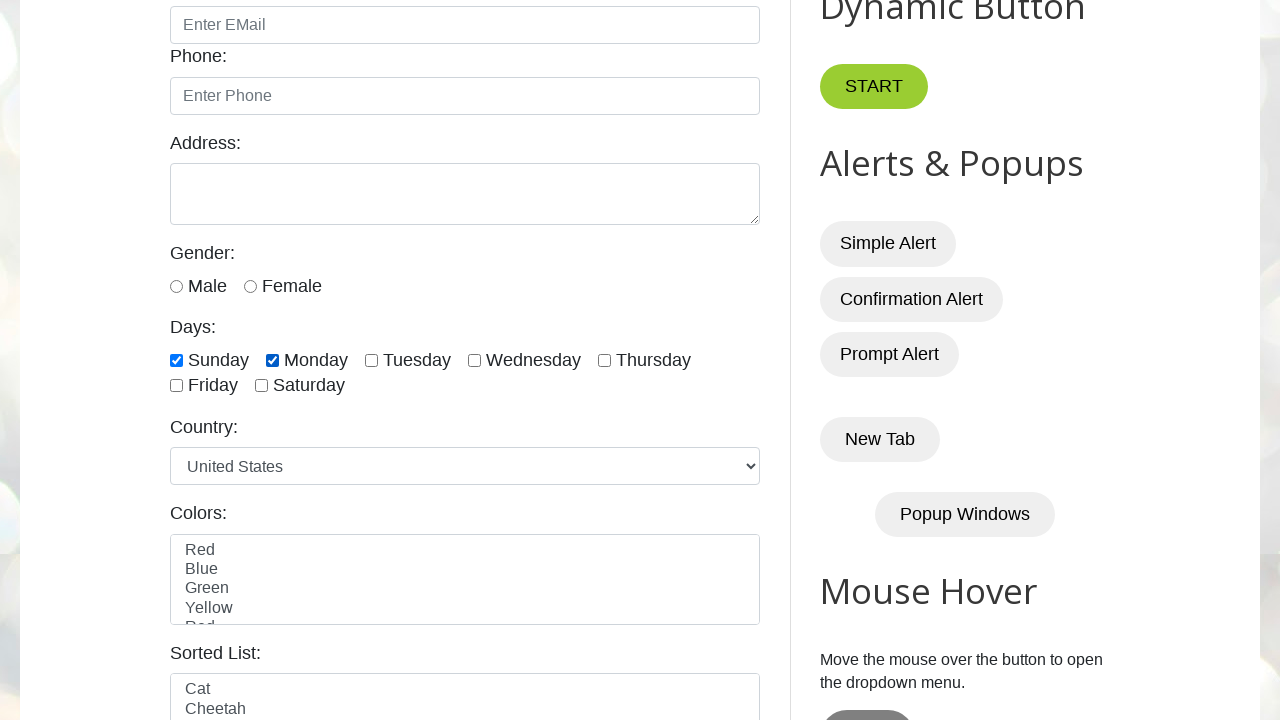

Clicked checkbox 3 to select it at (372, 360) on input.form-check-input[type='checkbox'] >> nth=2
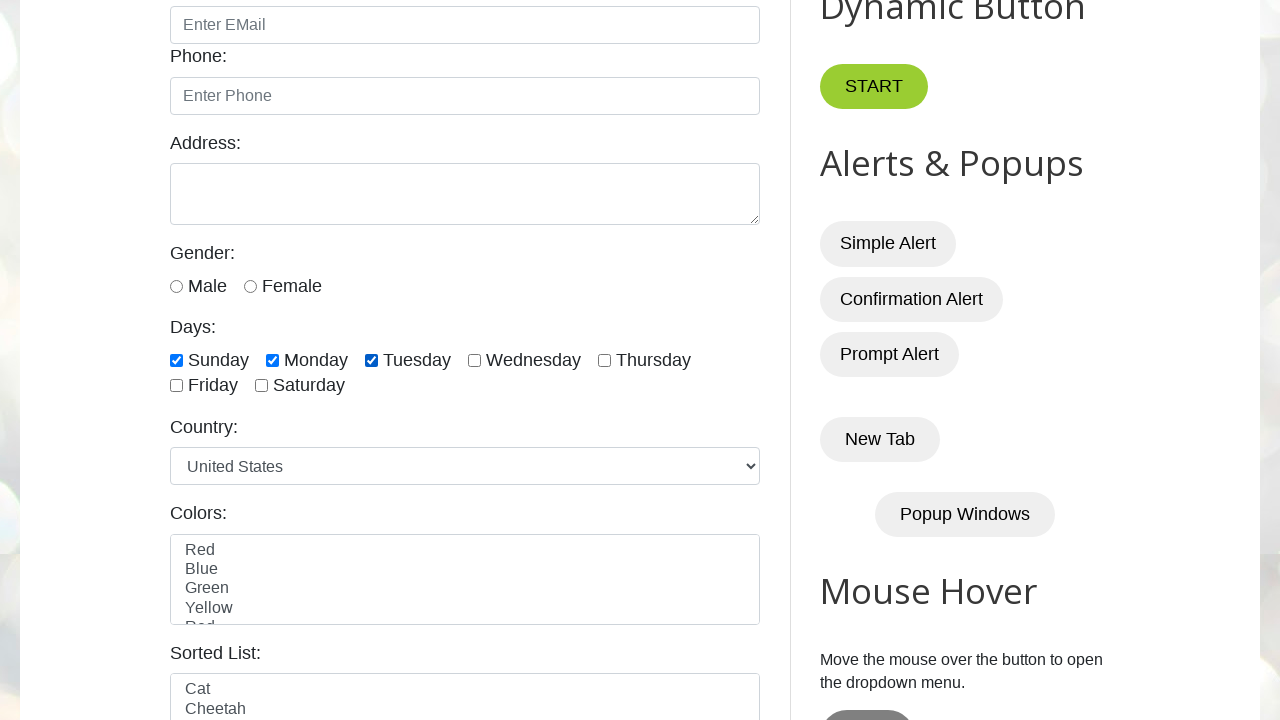

Waited 5 seconds to observe the selected checkboxes
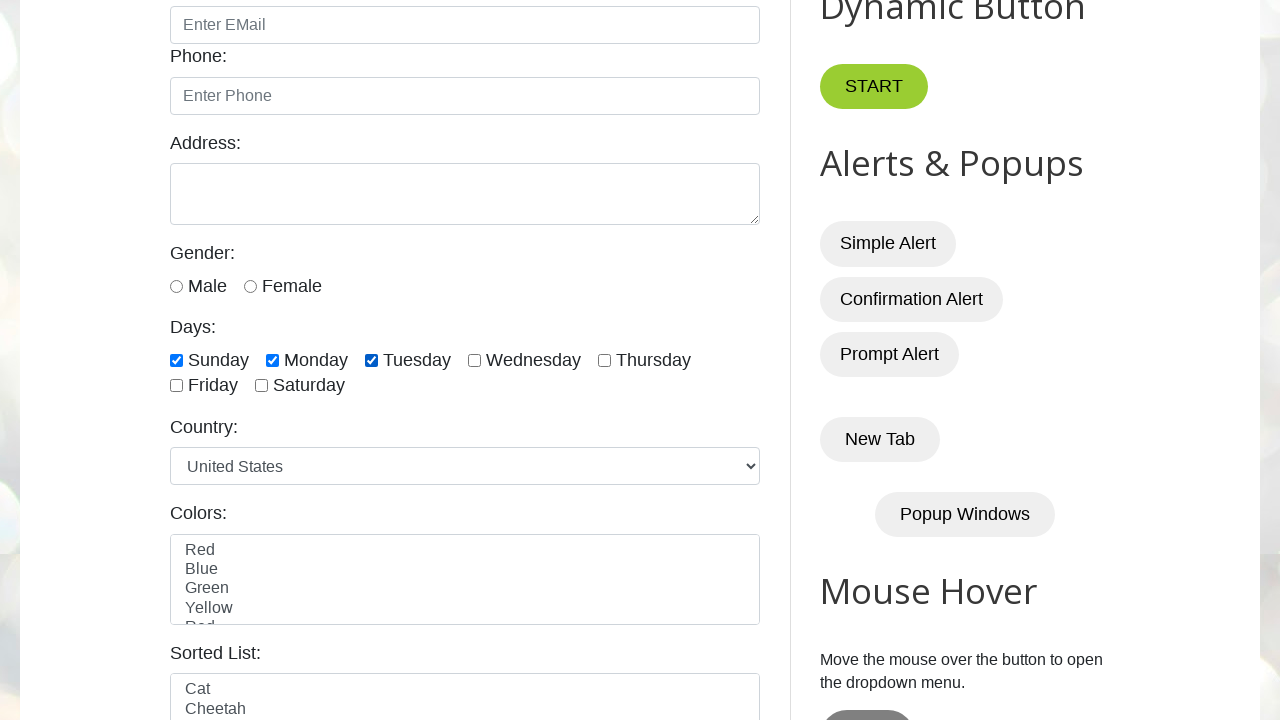

Clicked a selected checkbox to deselect it at (176, 360) on input.form-check-input[type='checkbox'] >> nth=0
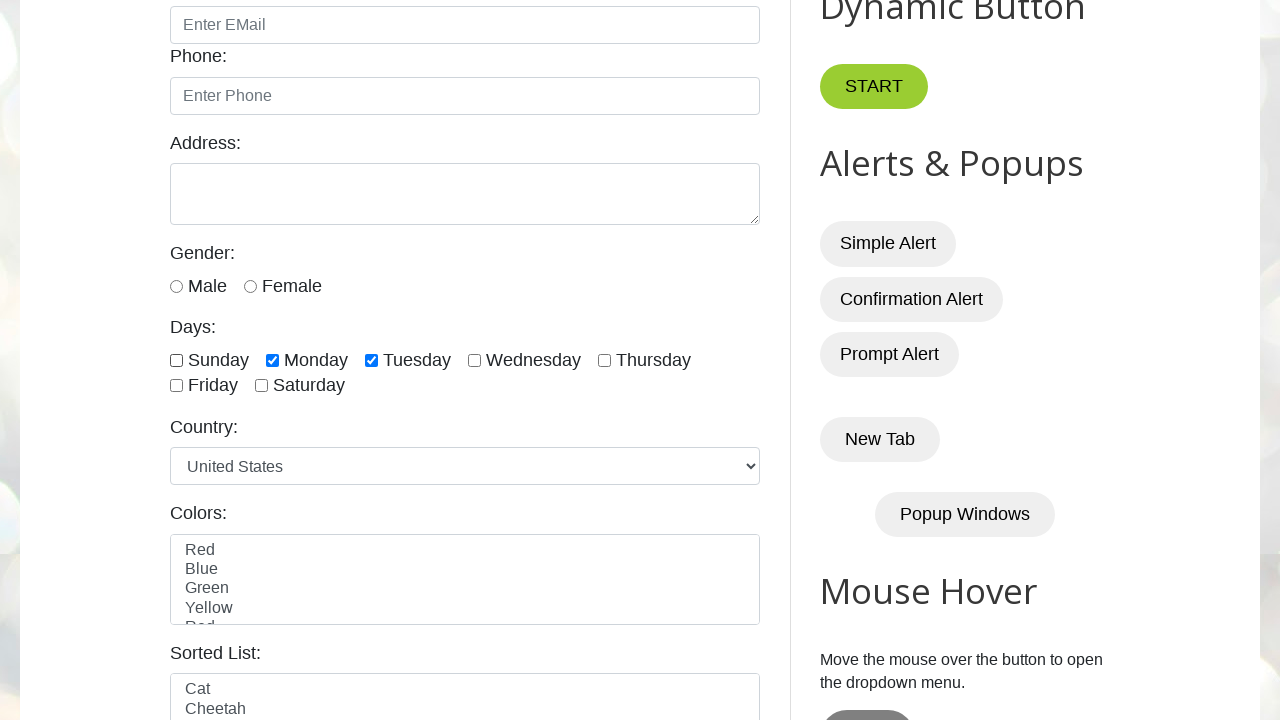

Clicked a selected checkbox to deselect it at (272, 360) on input.form-check-input[type='checkbox'] >> nth=1
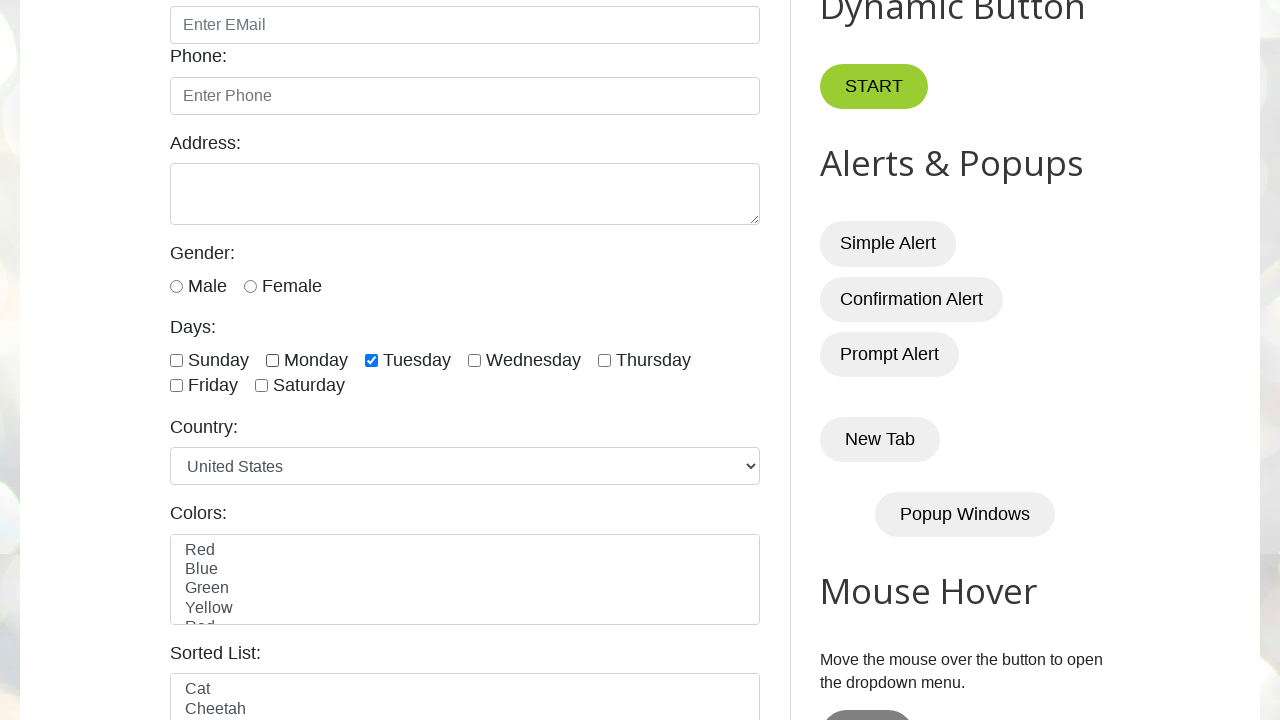

Clicked a selected checkbox to deselect it at (372, 360) on input.form-check-input[type='checkbox'] >> nth=2
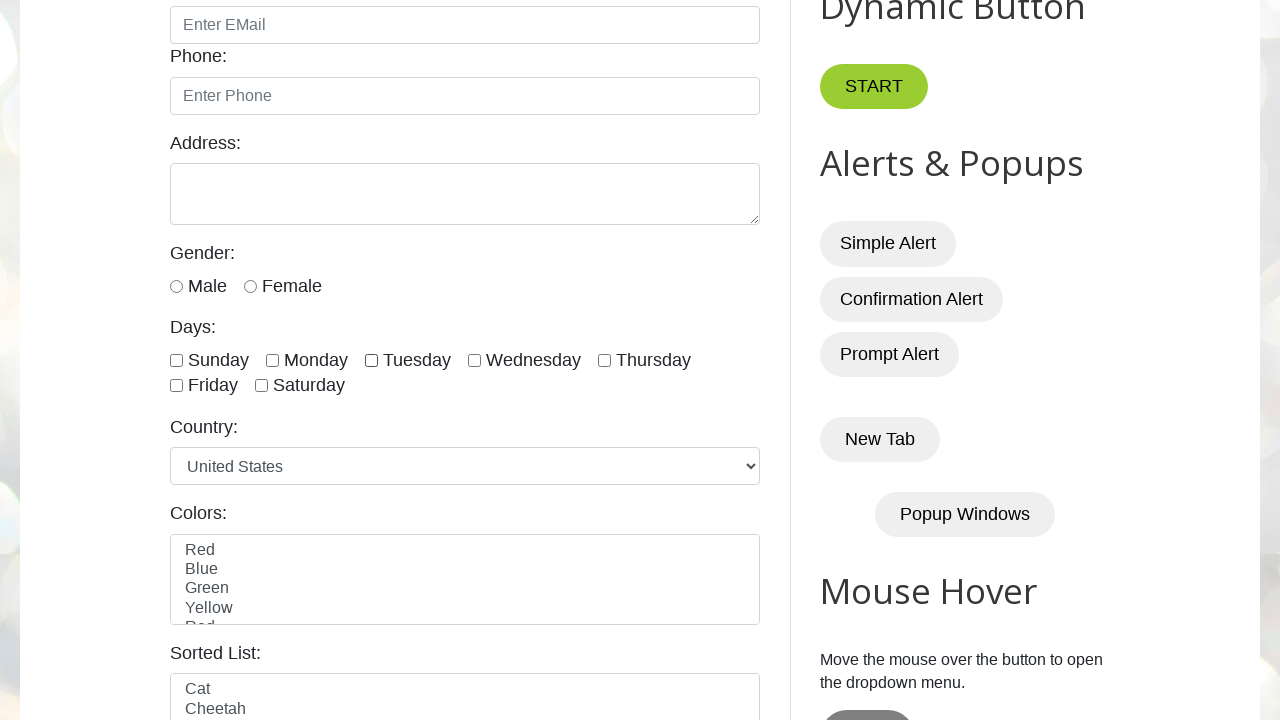

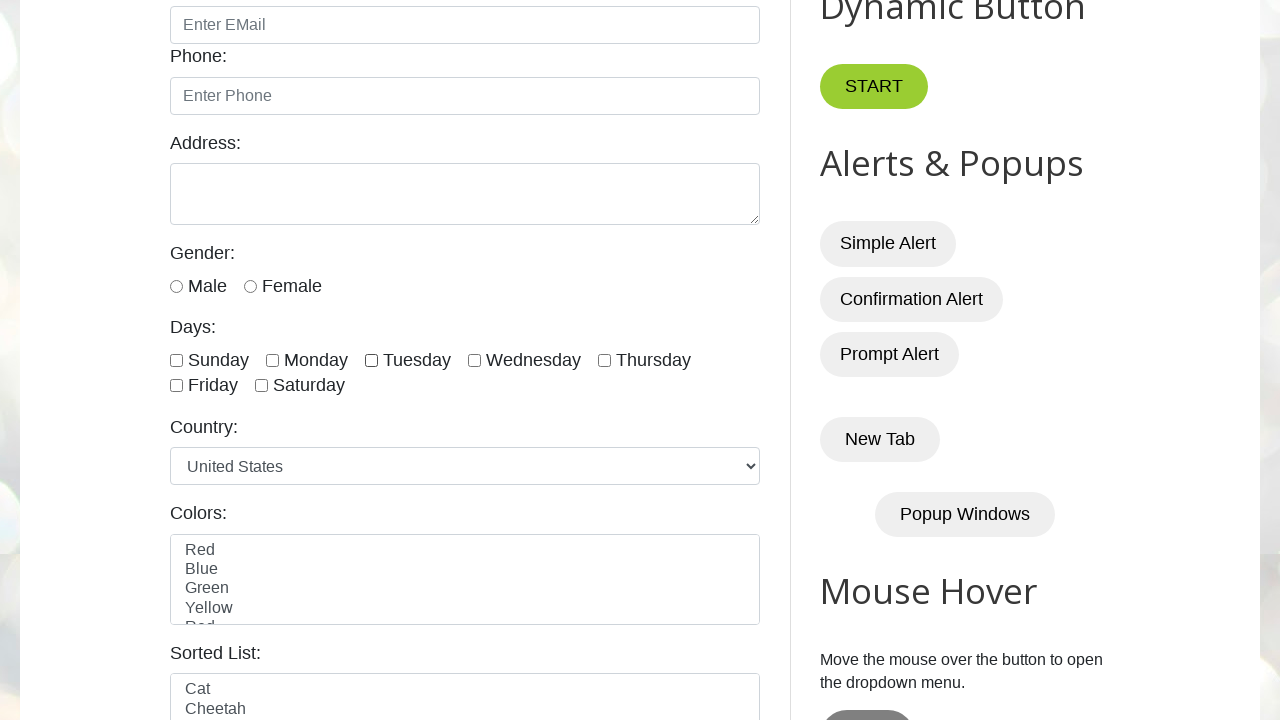